Tests dynamic loading where an element is initially hidden, then revealed after clicking a start button and waiting for loading to complete

Starting URL: https://the-internet.herokuapp.com/dynamic_loading/1

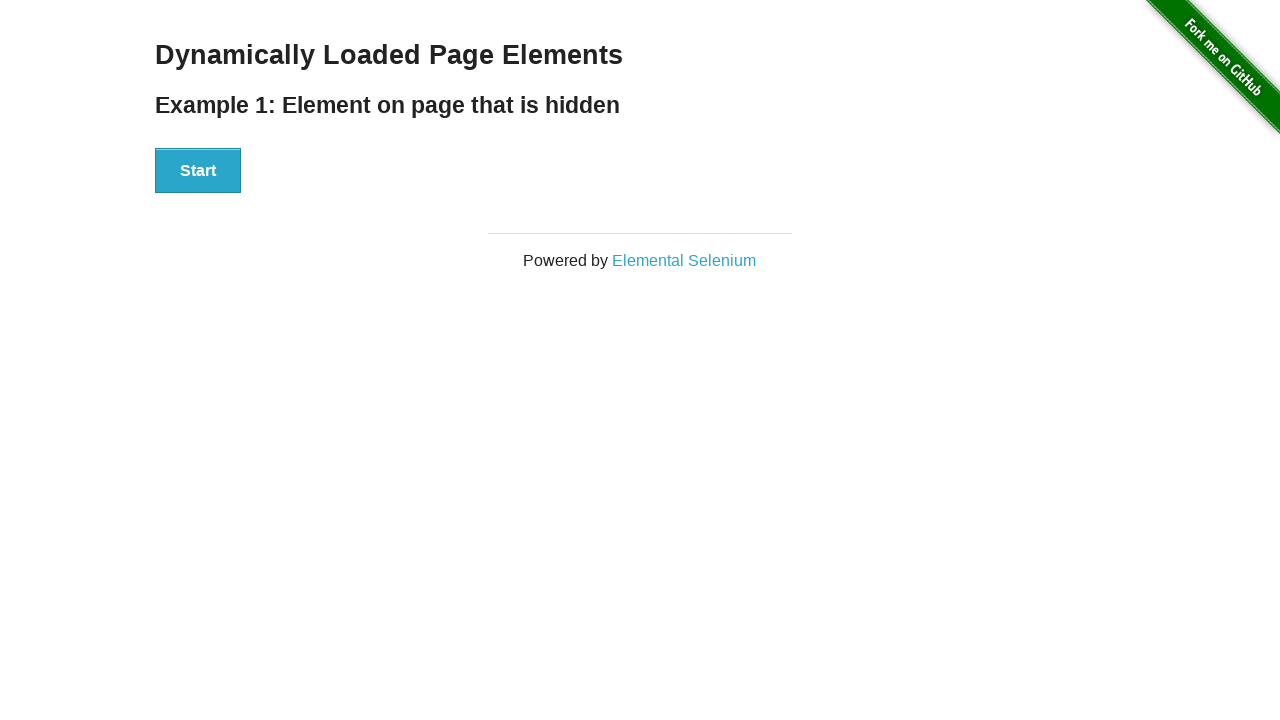

Clicked Start button to initiate dynamic loading at (198, 171) on button:has-text('Start')
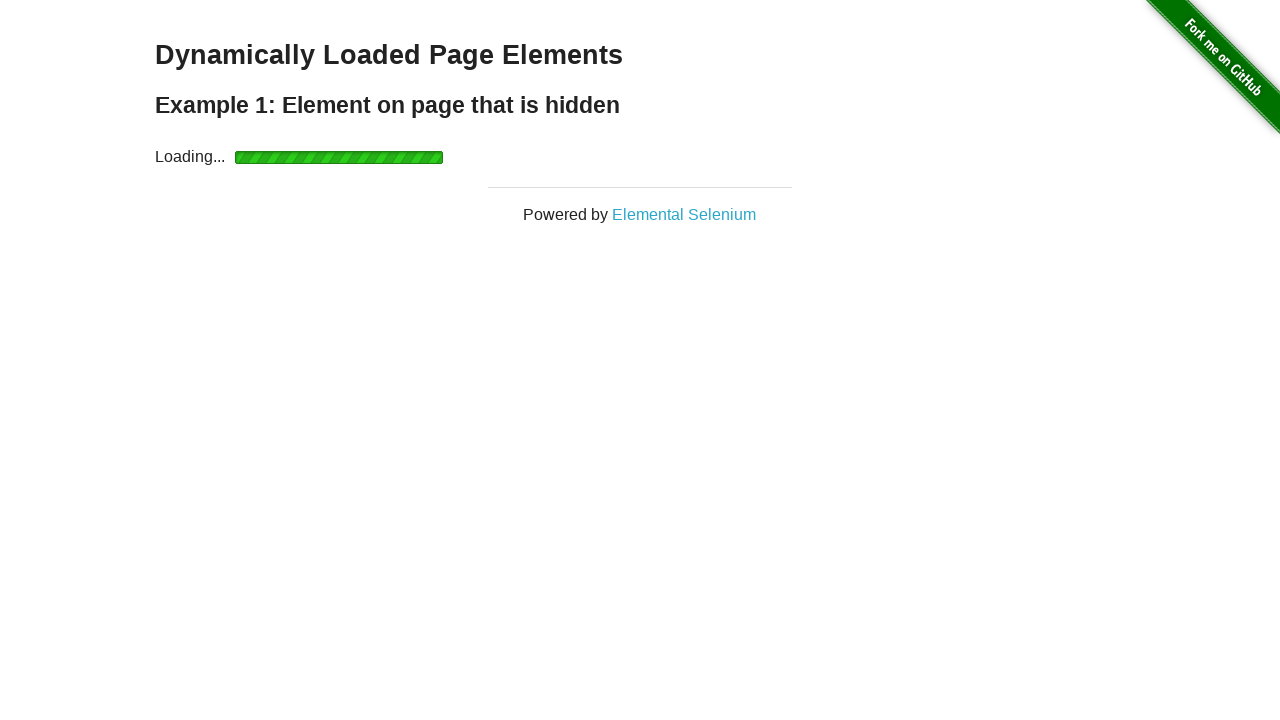

Loading completed and finish element became visible
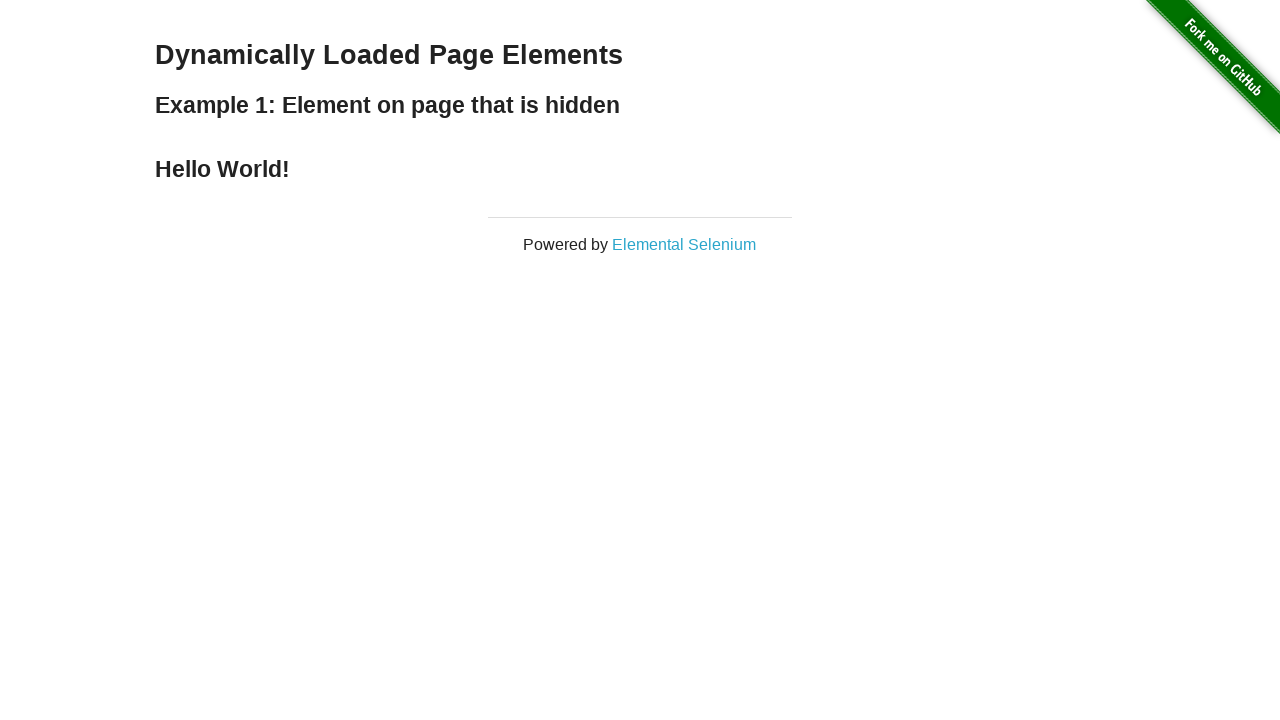

Verified finish text 'Hello World!' is present on the page
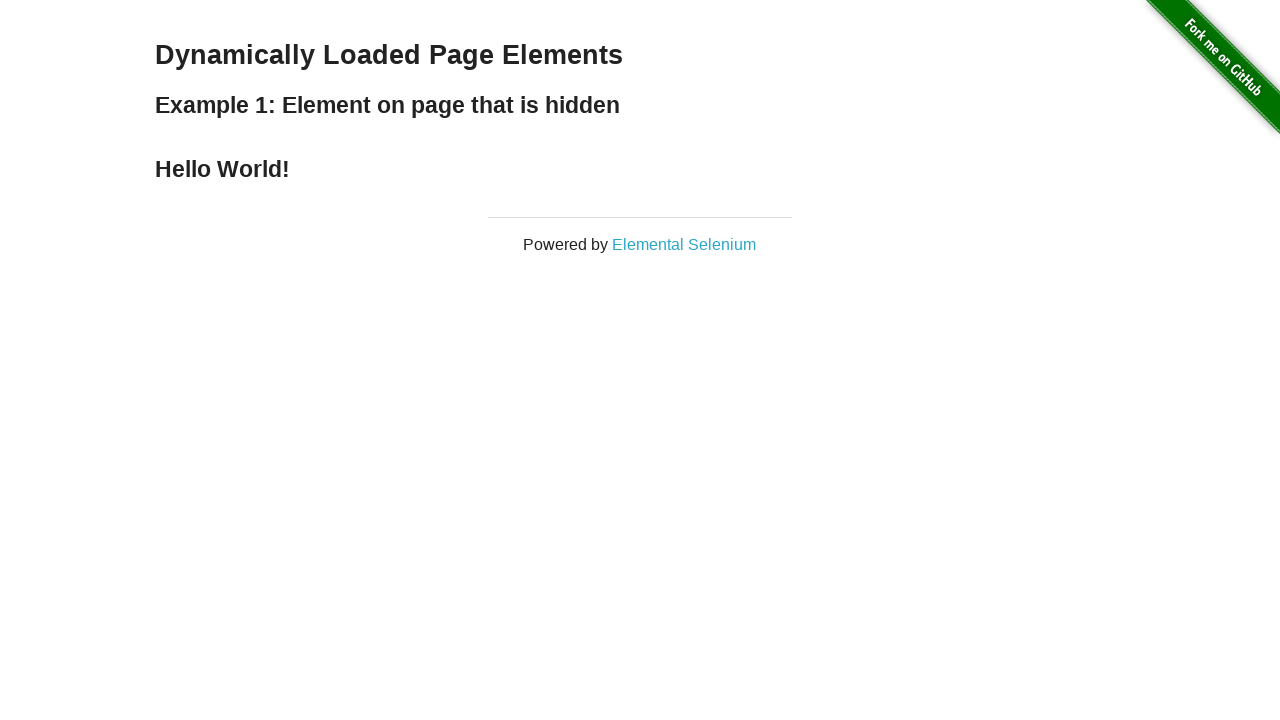

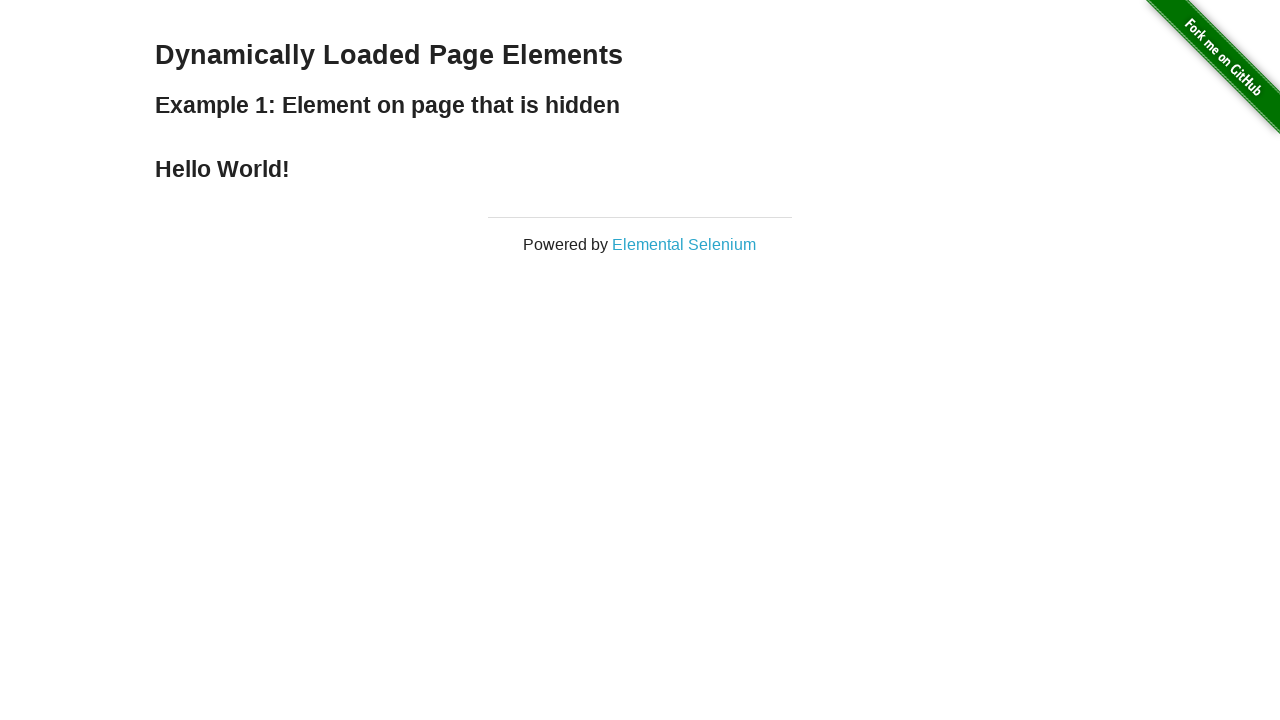